Tests displaying Growl-style notifications on a webpage by injecting jQuery and jQuery Growl library via JavaScript execution, then triggering notification messages.

Starting URL: http://the-internet.herokuapp.com

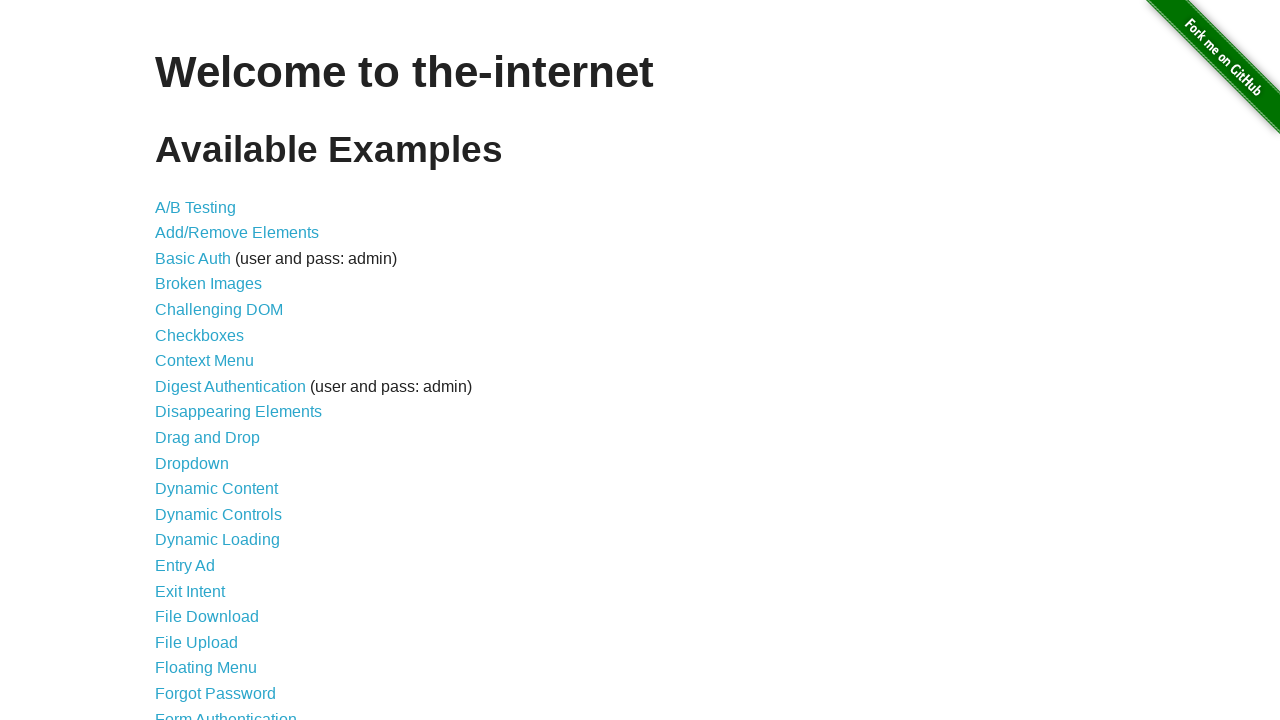

Injected jQuery library into page
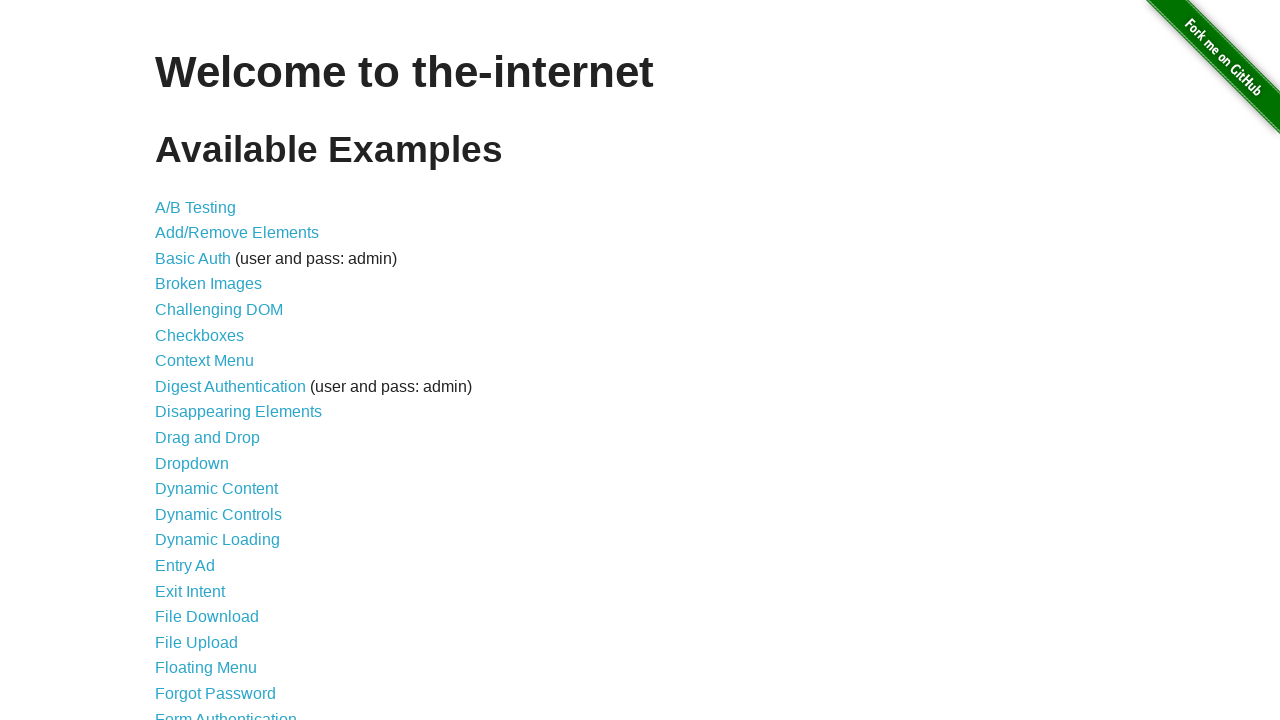

jQuery library loaded successfully
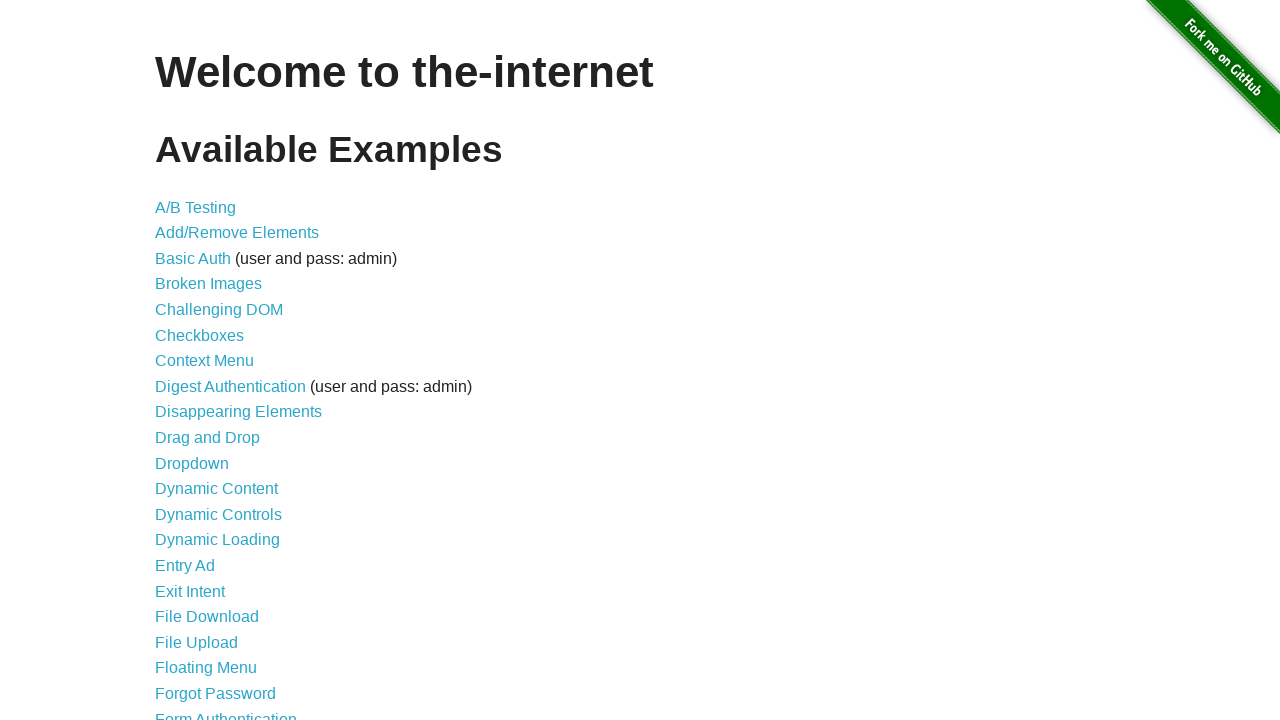

jQuery Growl library script injected
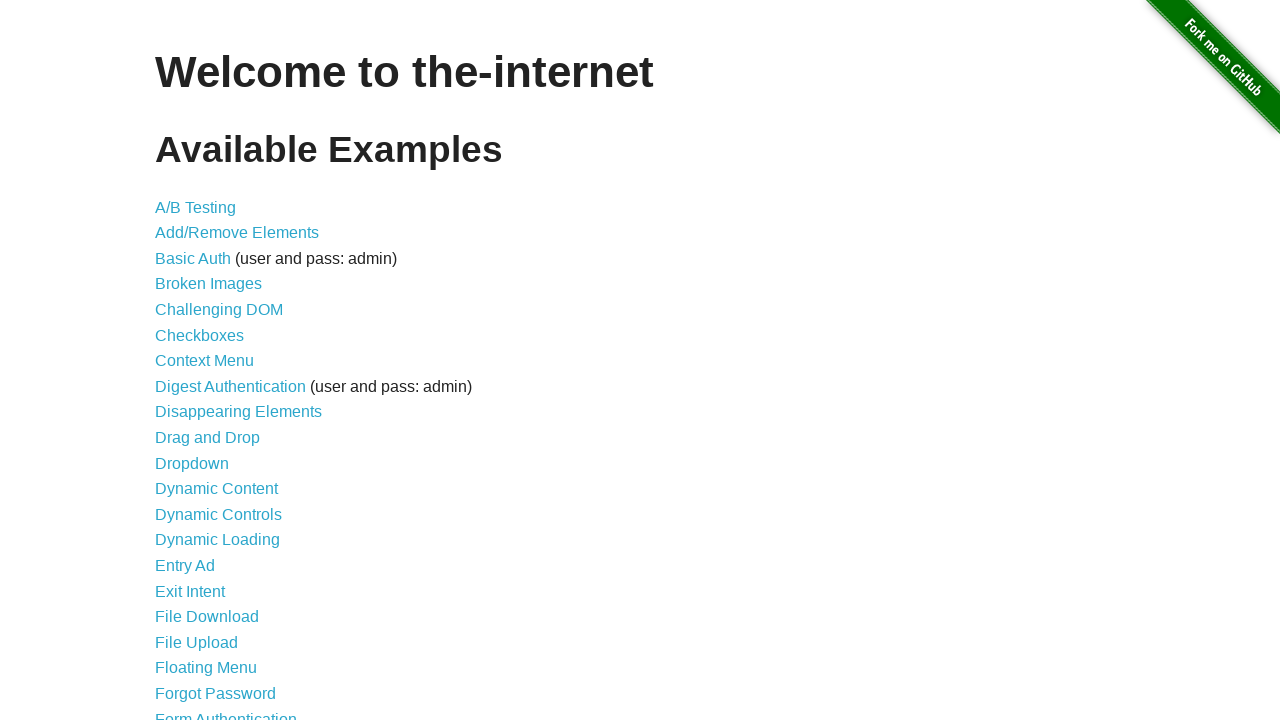

jQuery Growl CSS stylesheet injected
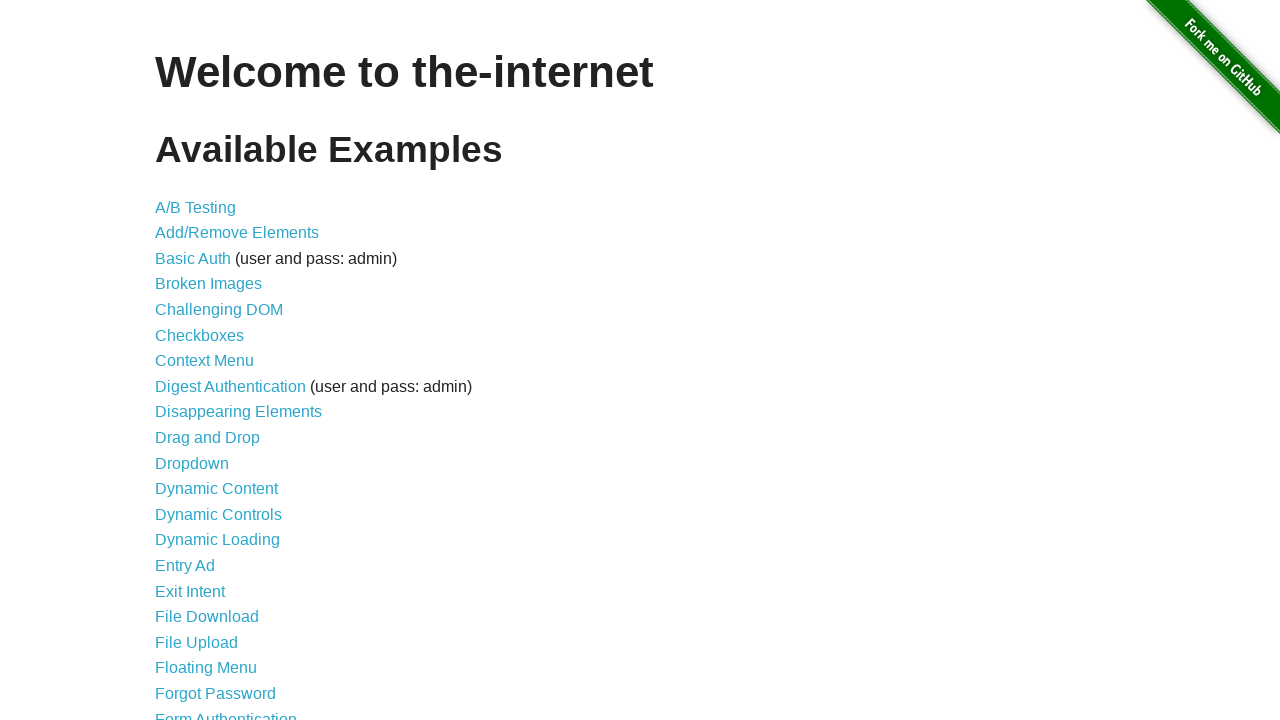

Waited for Growl library to fully load
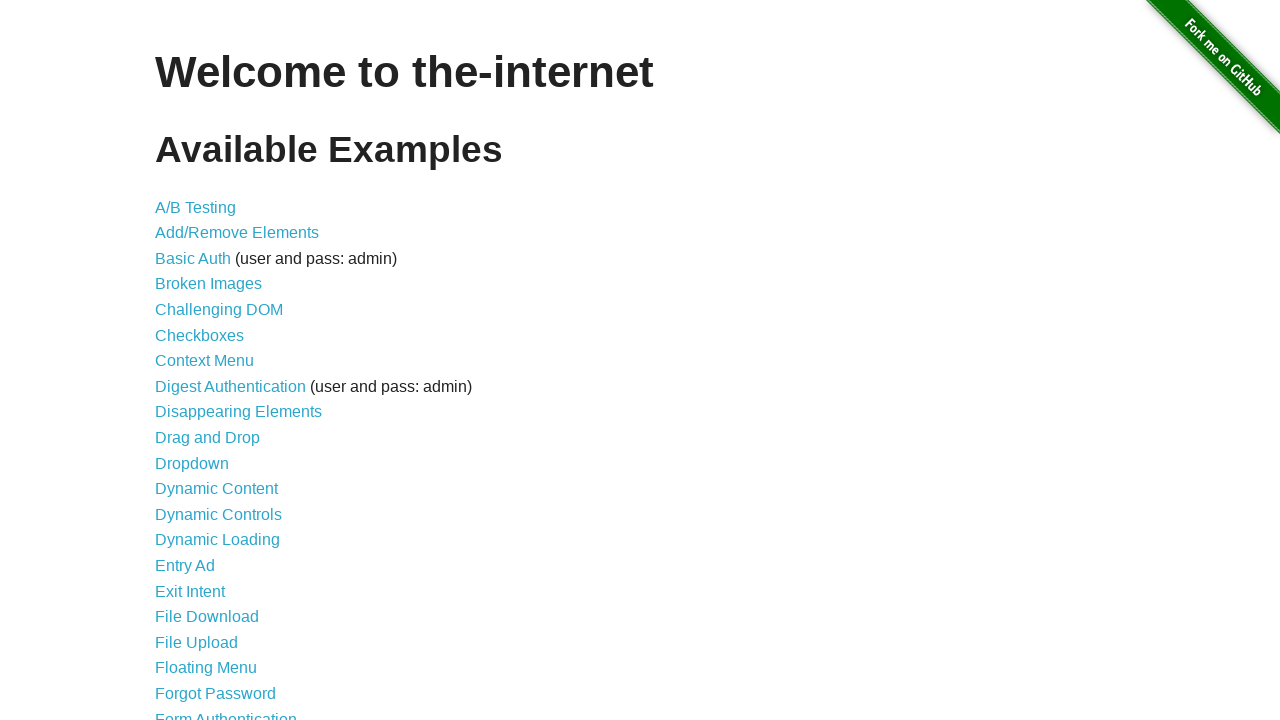

Triggered Growl notification with GET message
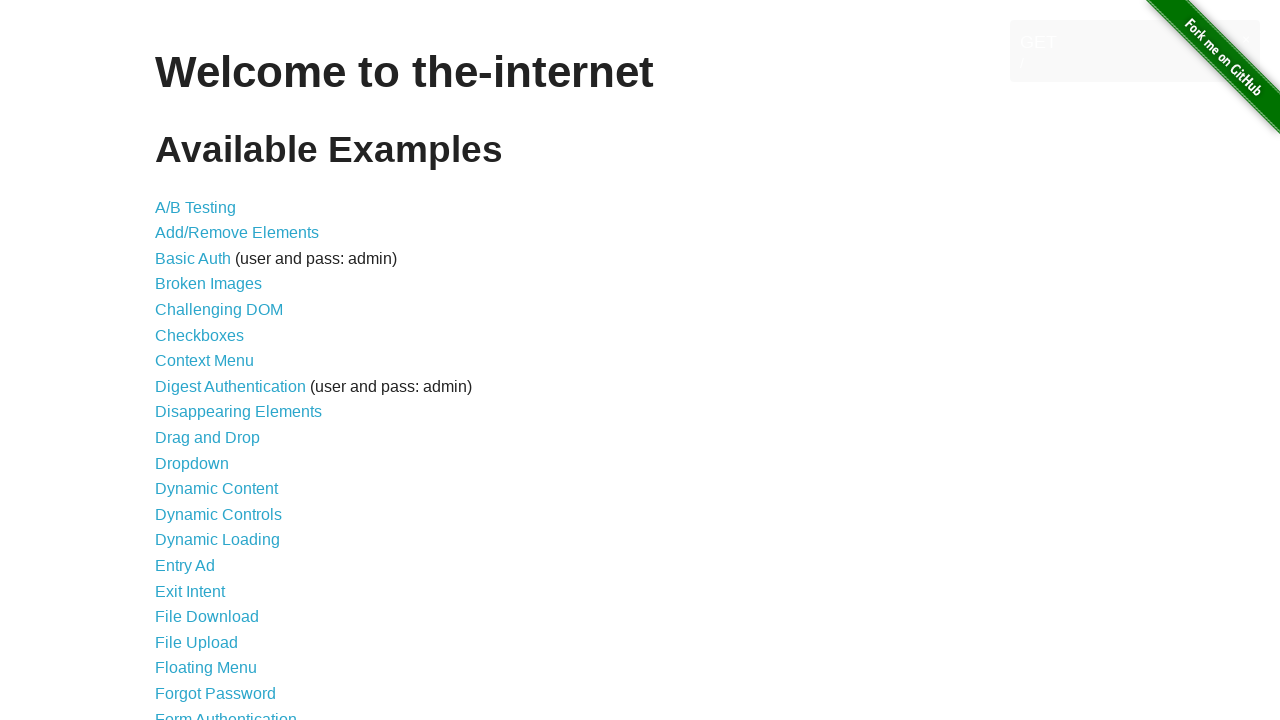

Growl notification message element appeared
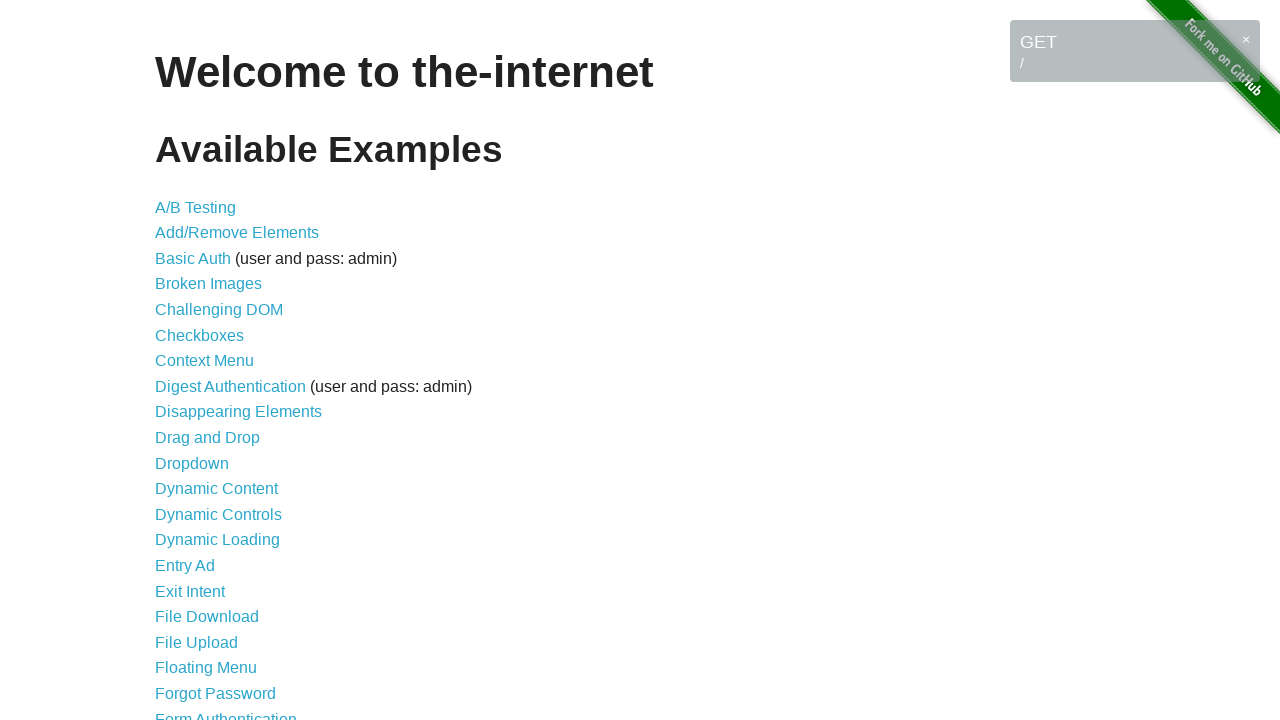

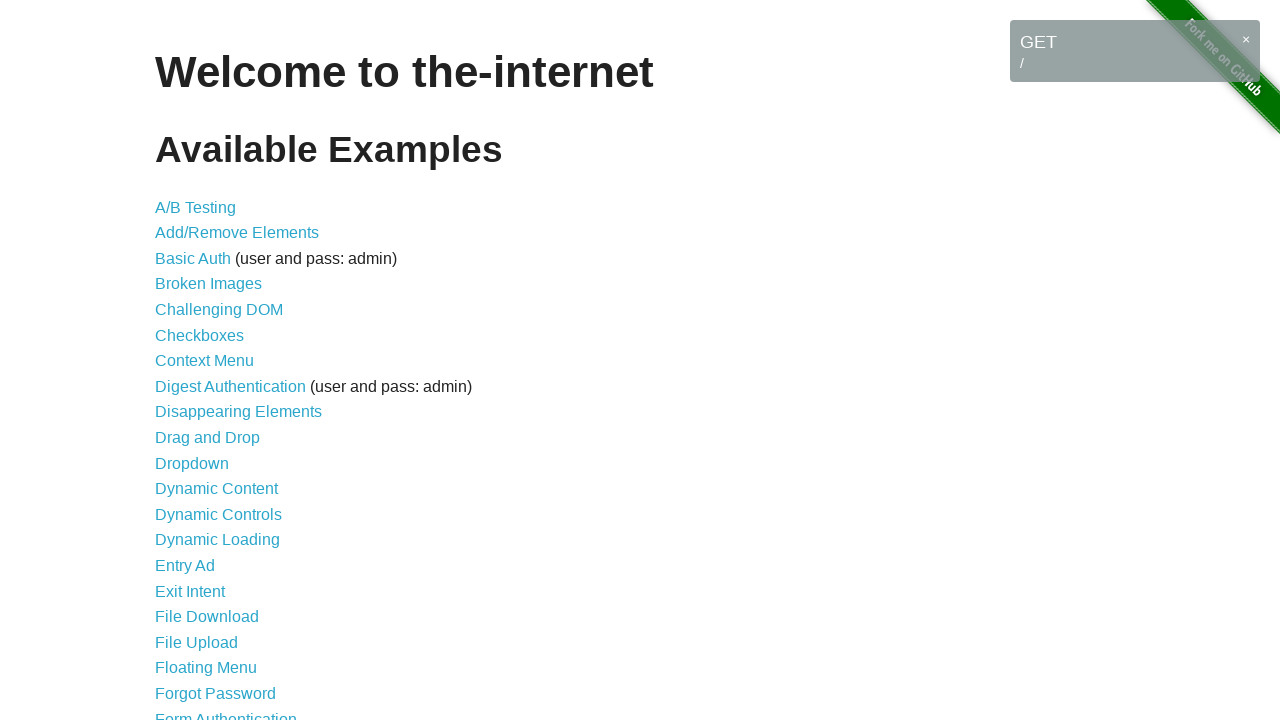